Tests the flight booking flow on BlazeDemo by selecting departure and destination cities, choosing a flight, filling in passenger and payment details, and completing the purchase.

Starting URL: https://blazedemo.com/

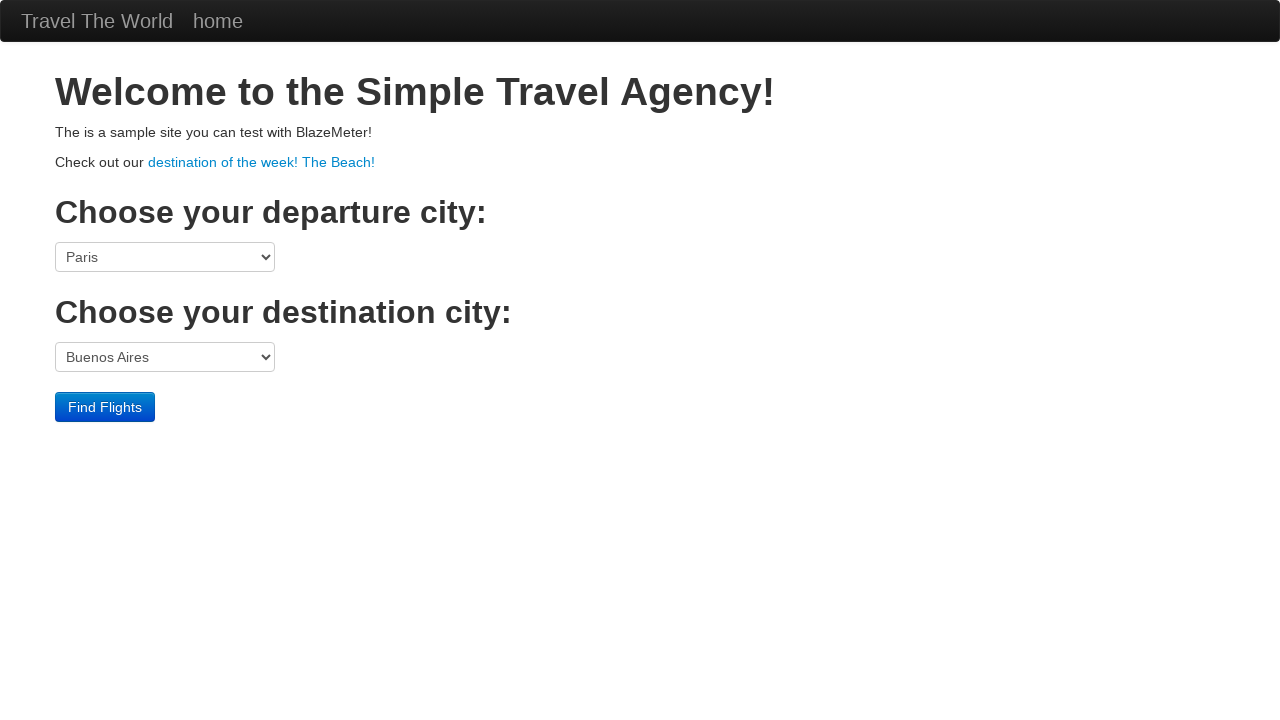

Clicked departure port dropdown at (165, 257) on select[name='fromPort']
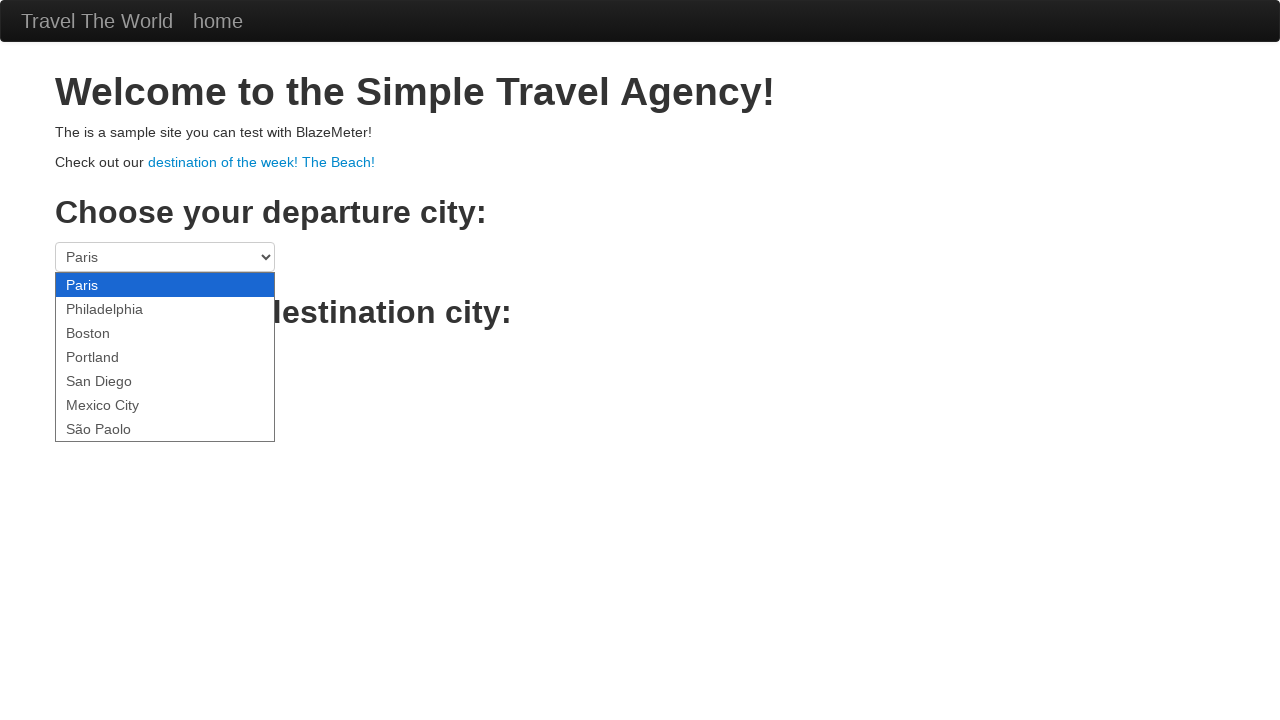

Selected Portland as departure city on select[name='fromPort']
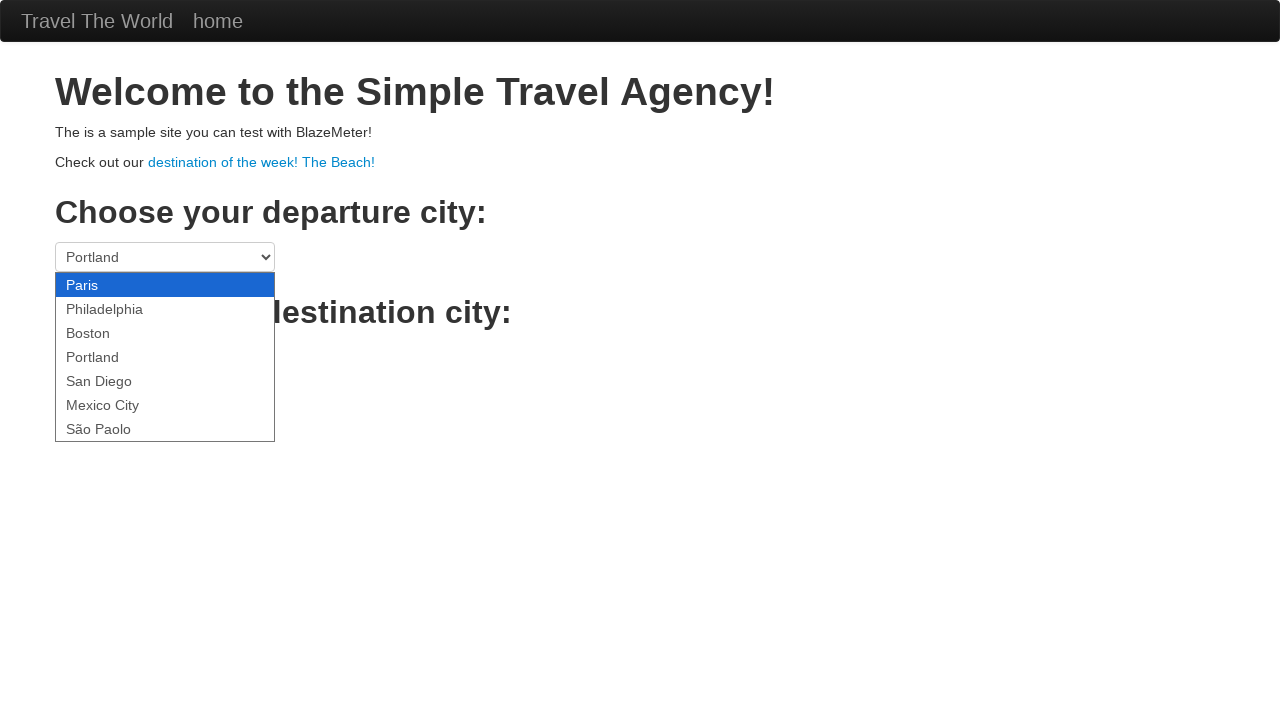

Clicked destination port dropdown at (165, 357) on select[name='toPort']
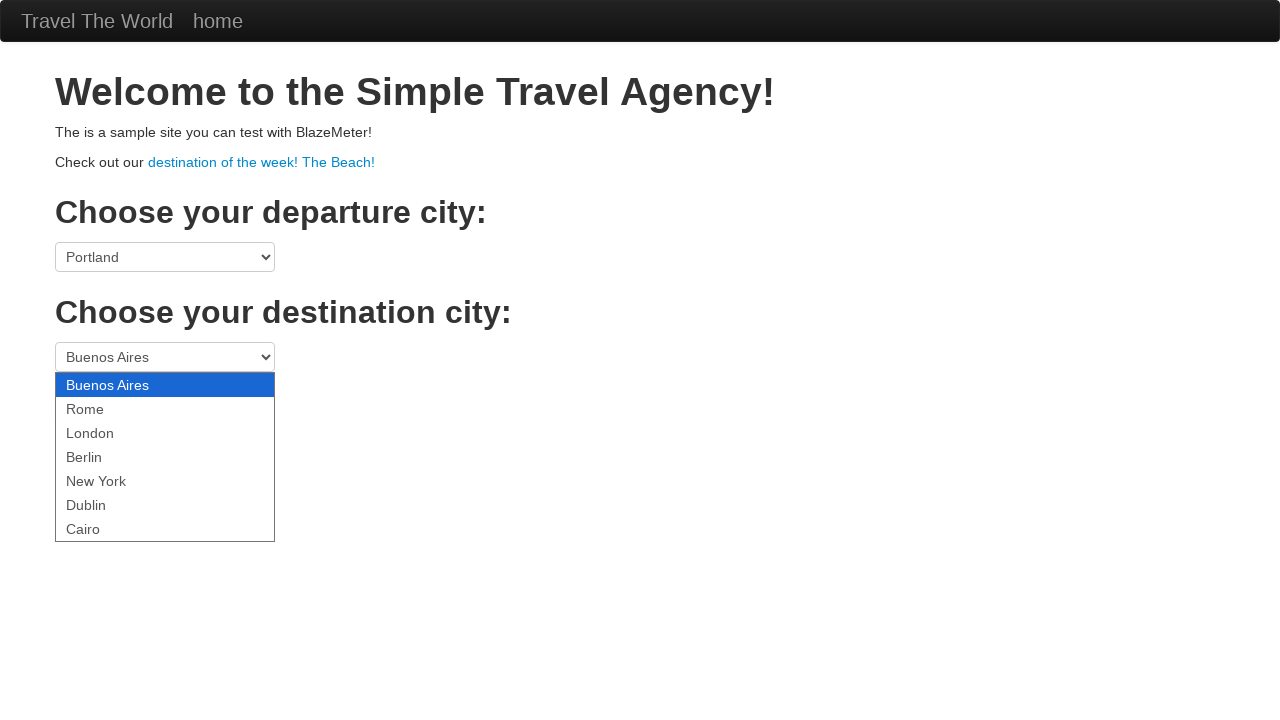

Selected Rome as destination city on select[name='toPort']
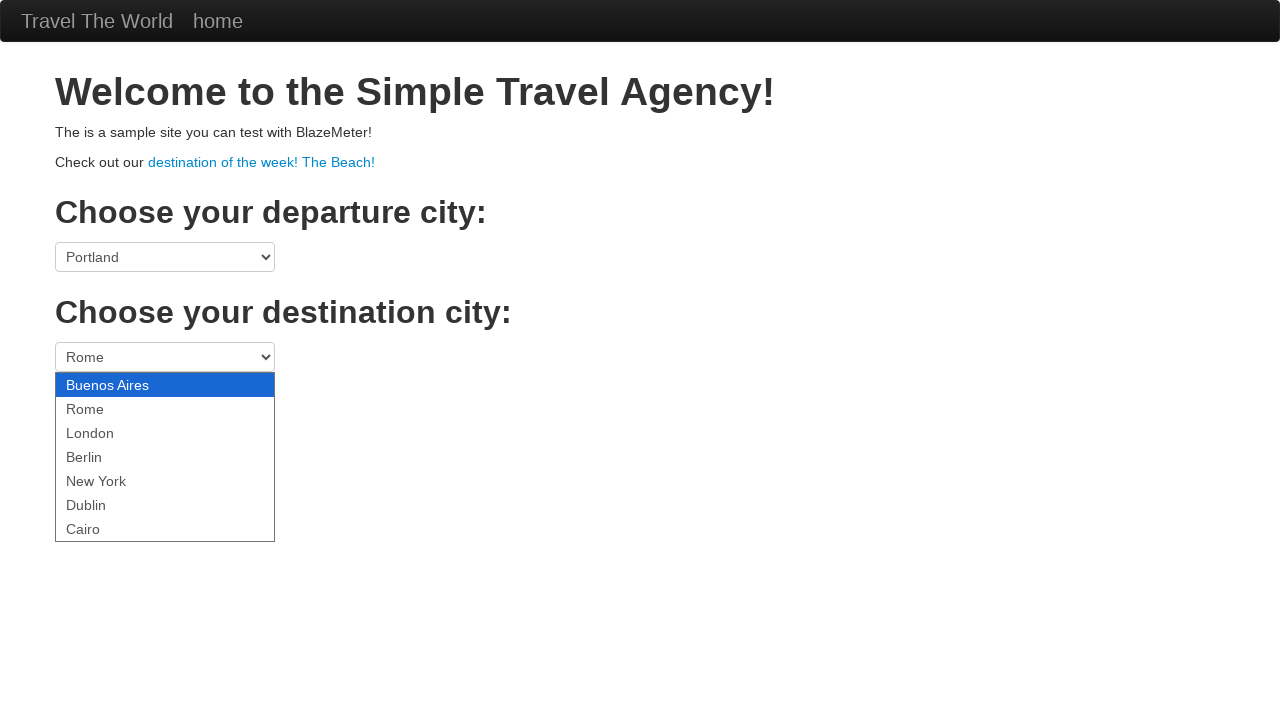

Clicked Find Flights button at (105, 407) on .btn-primary
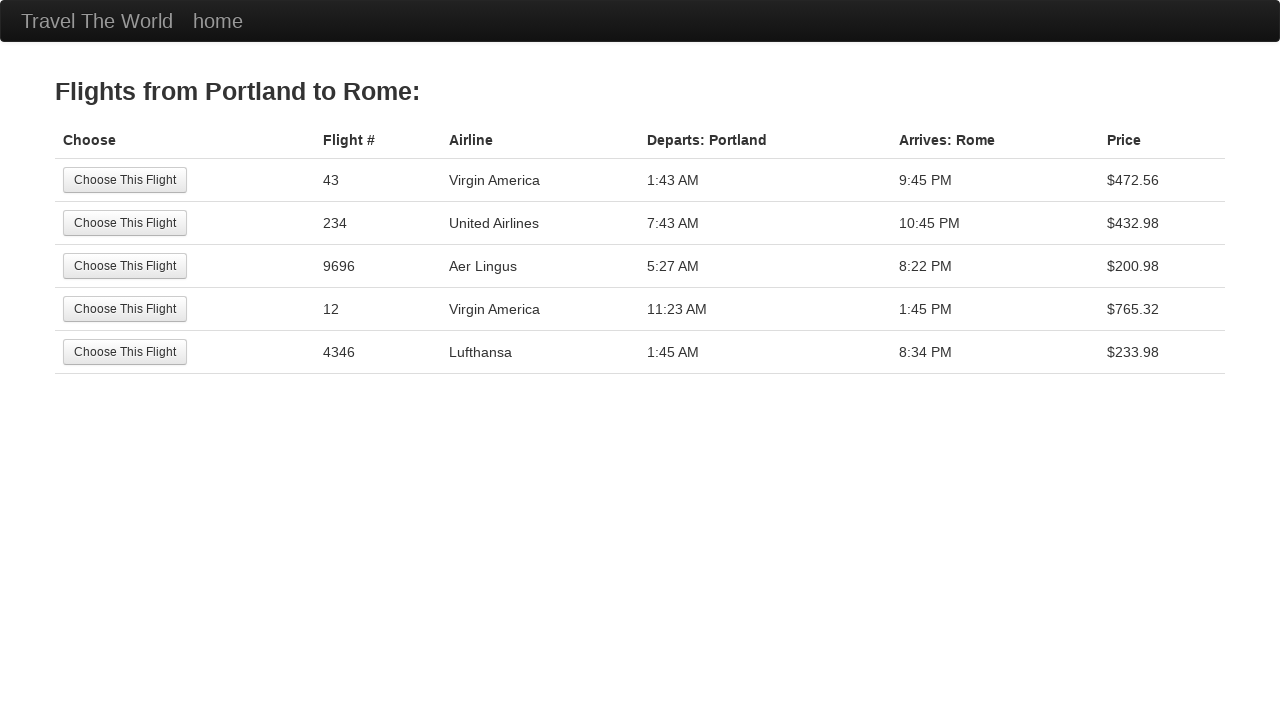

Selected the first flight option at (125, 180) on tr:nth-child(1) .btn
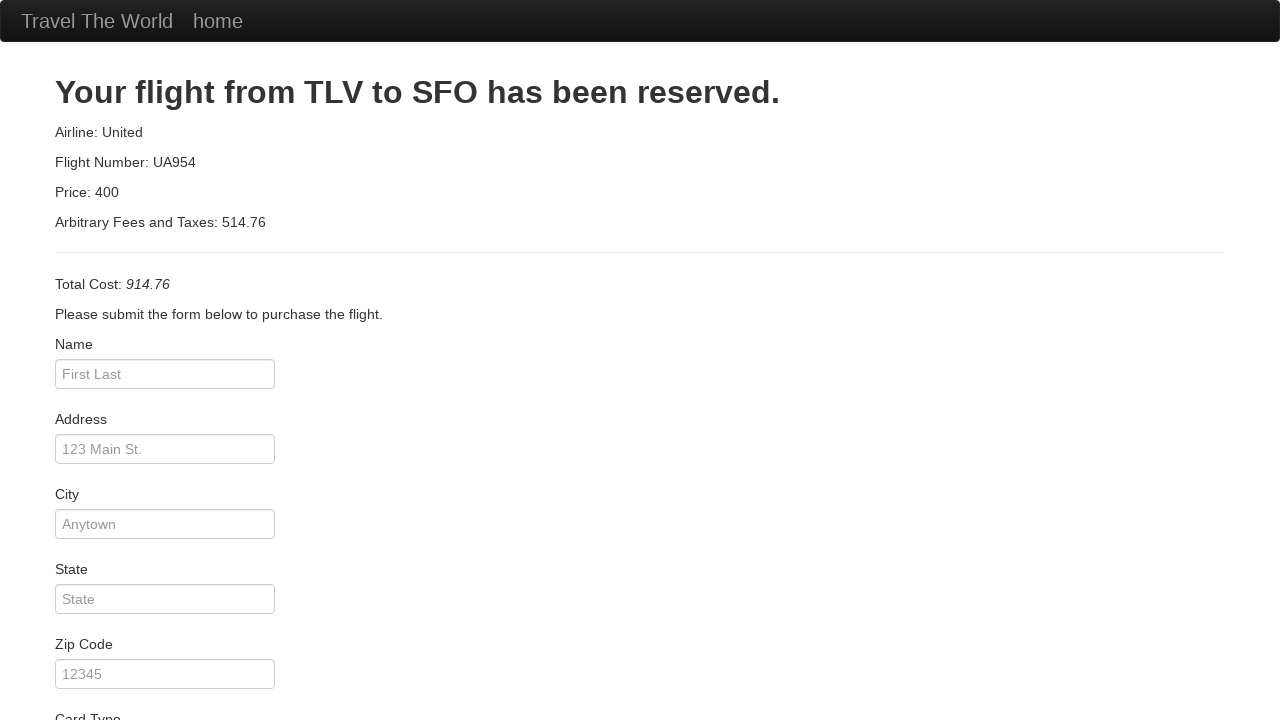

Clicked passenger name field at (165, 374) on #inputName
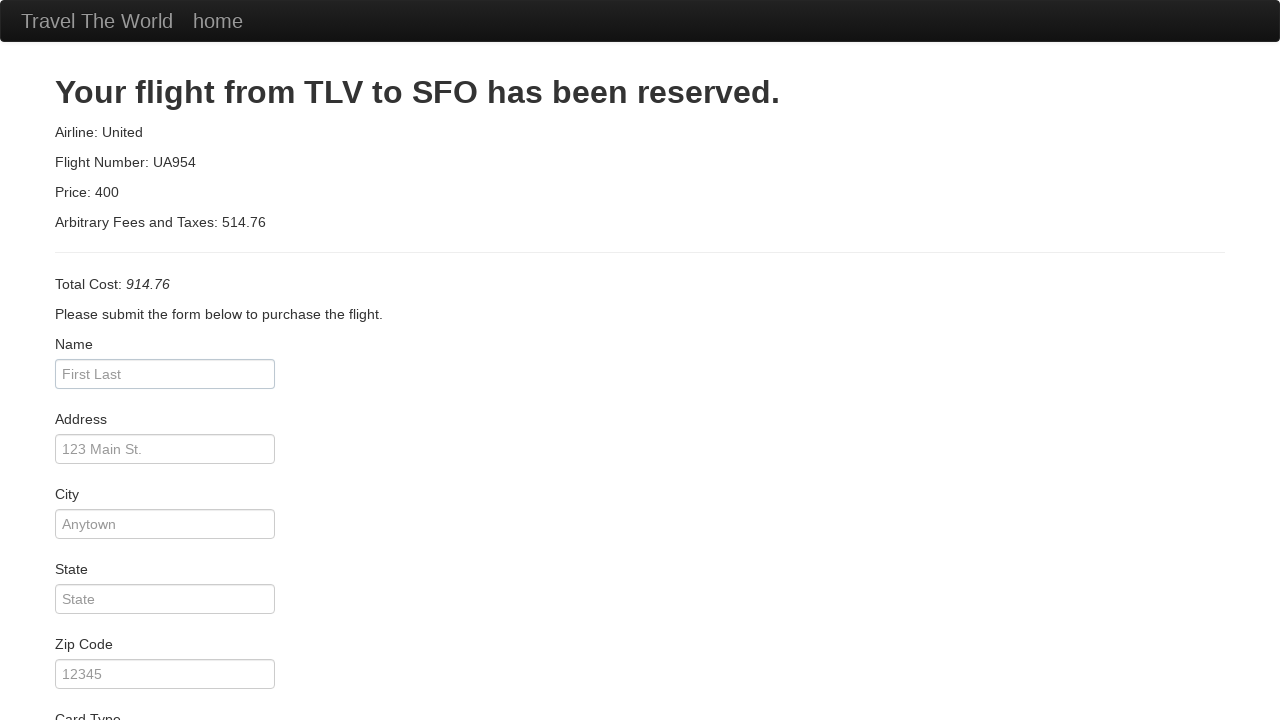

Entered passenger name 'John Smith' on #inputName
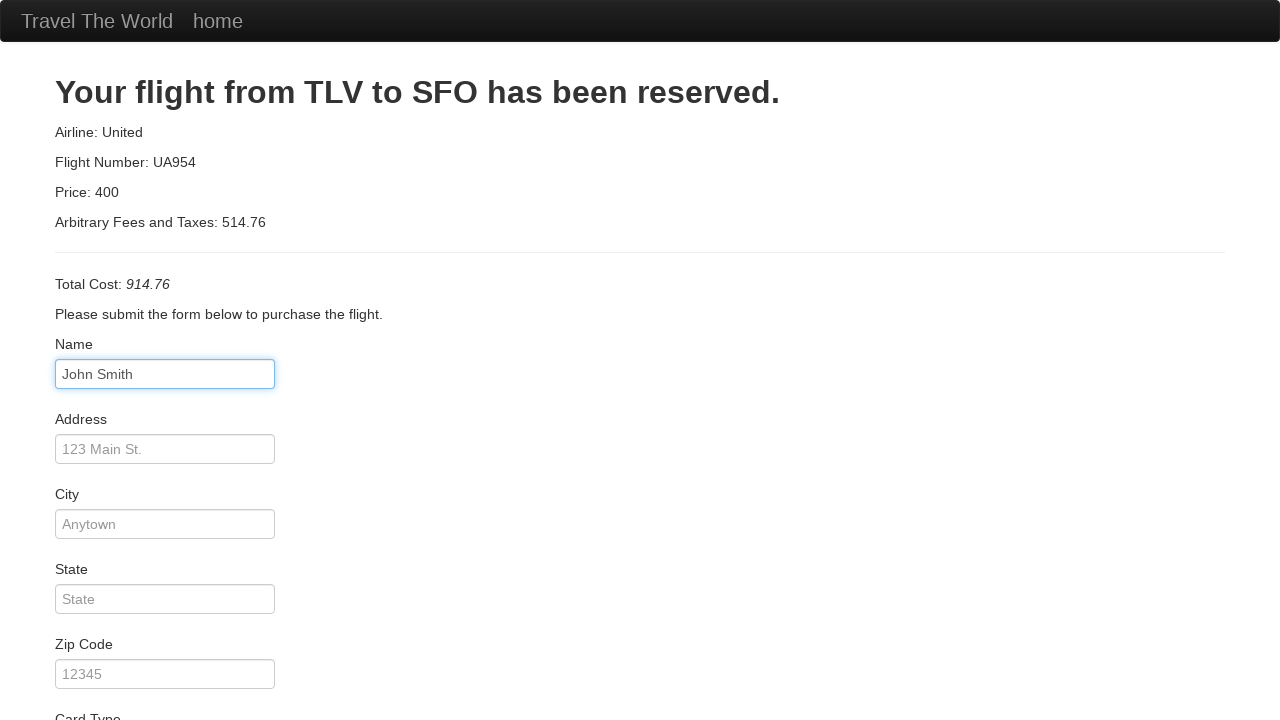

Clicked zip code field at (165, 674) on #zipCode
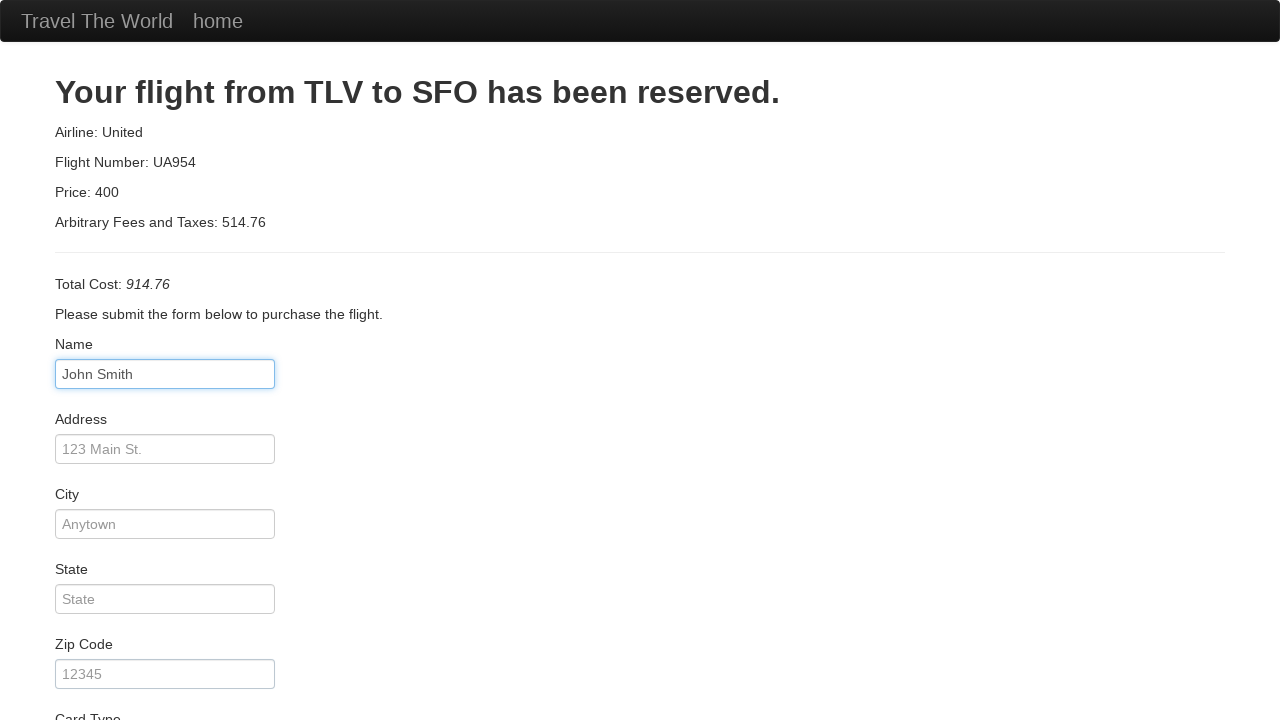

Entered zip code '94102' on #zipCode
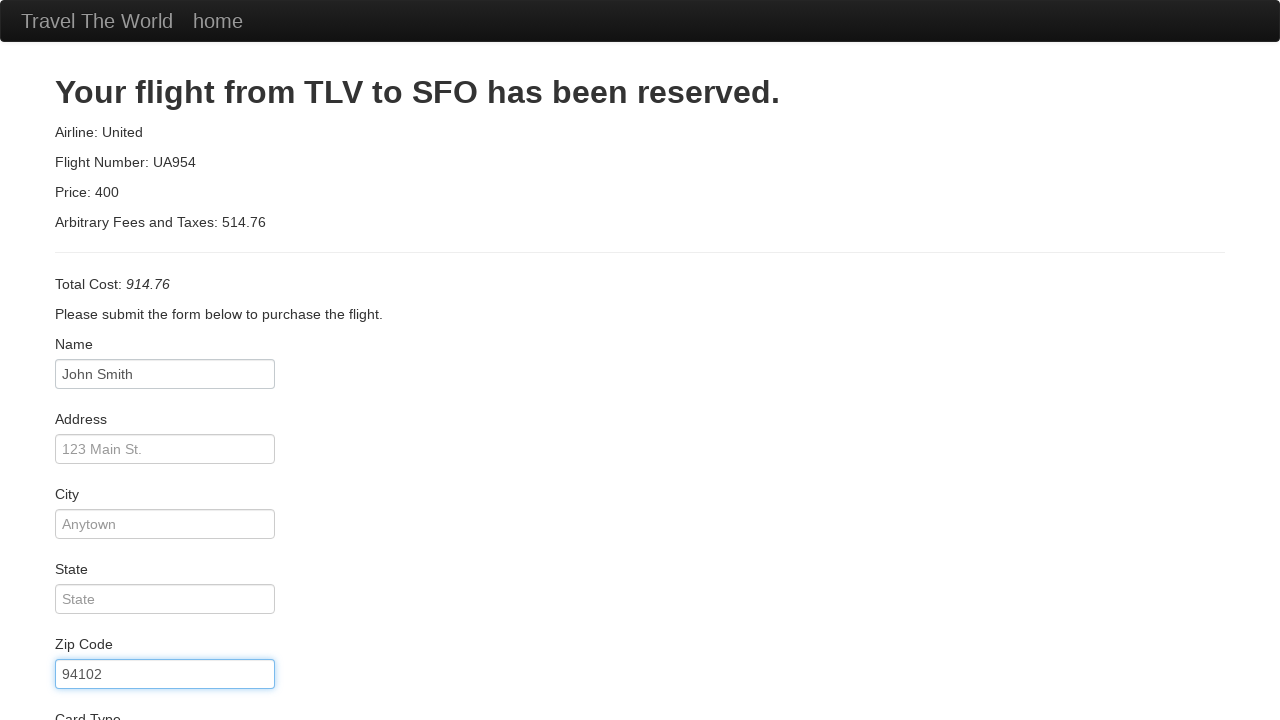

Clicked credit card number field at (165, 380) on #creditCardNumber
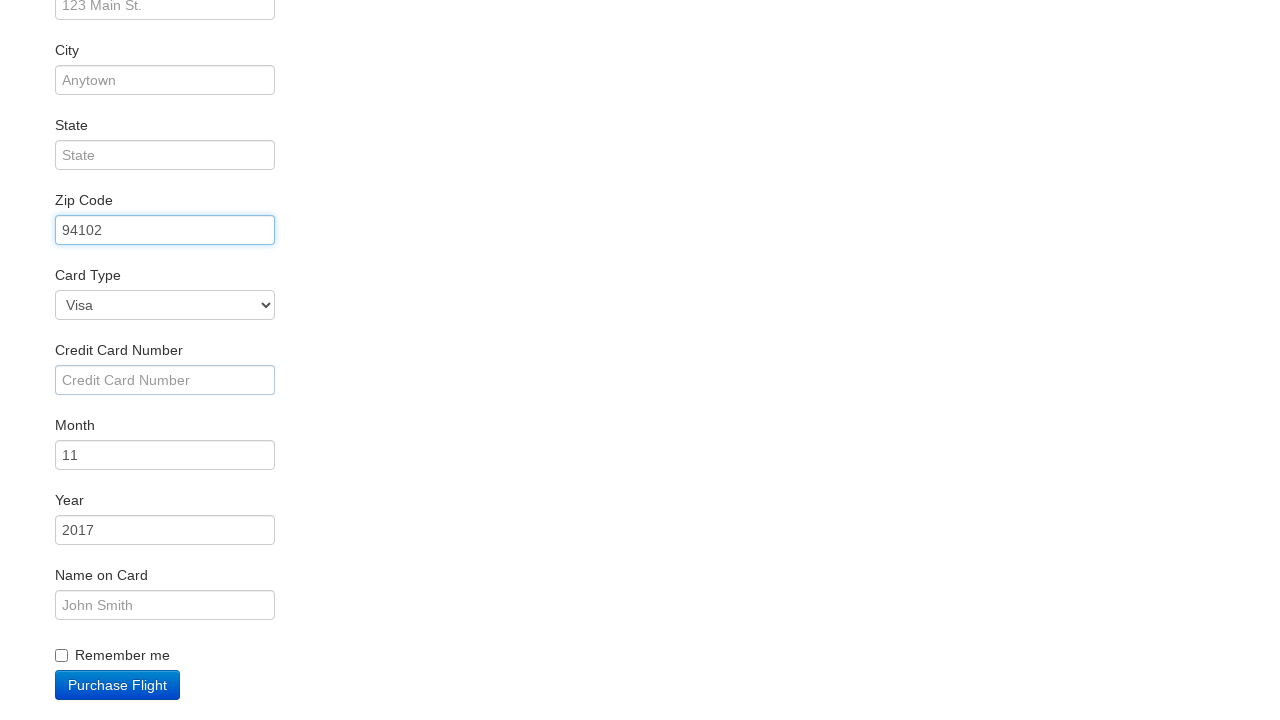

Entered credit card number on #creditCardNumber
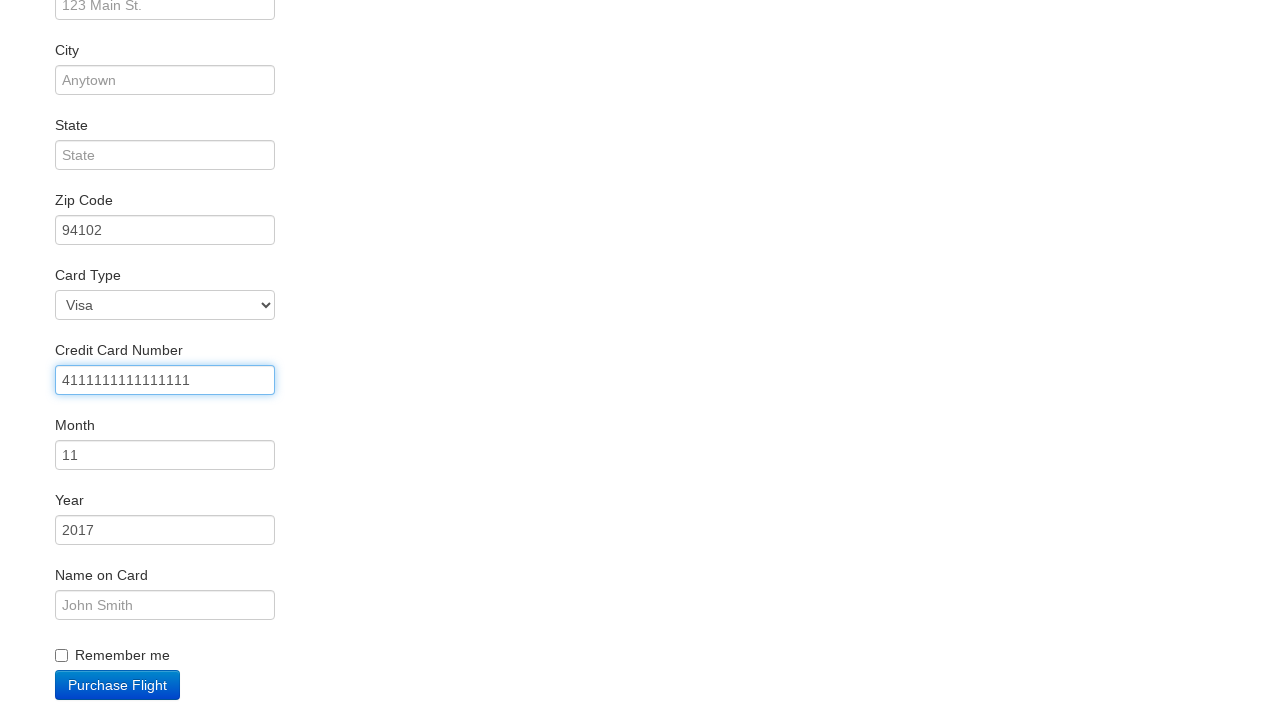

Clicked name on card field at (165, 605) on #nameOnCard
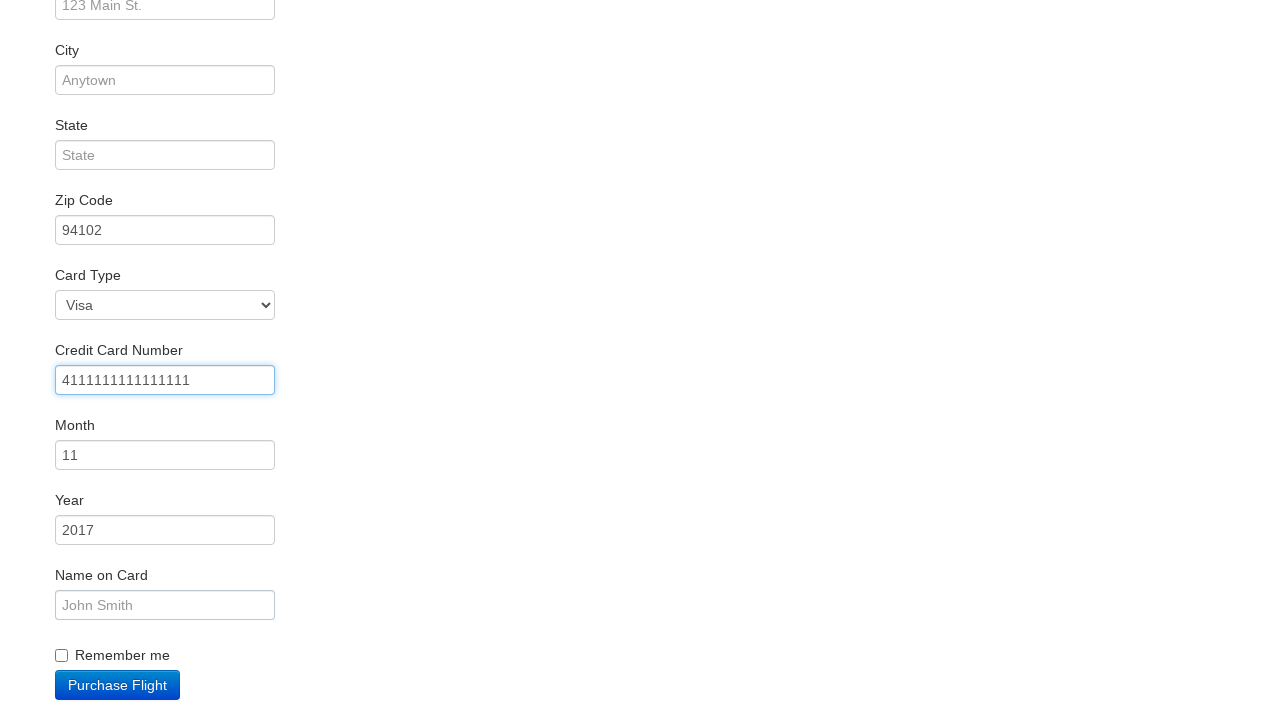

Entered cardholder name 'John Smith' on #nameOnCard
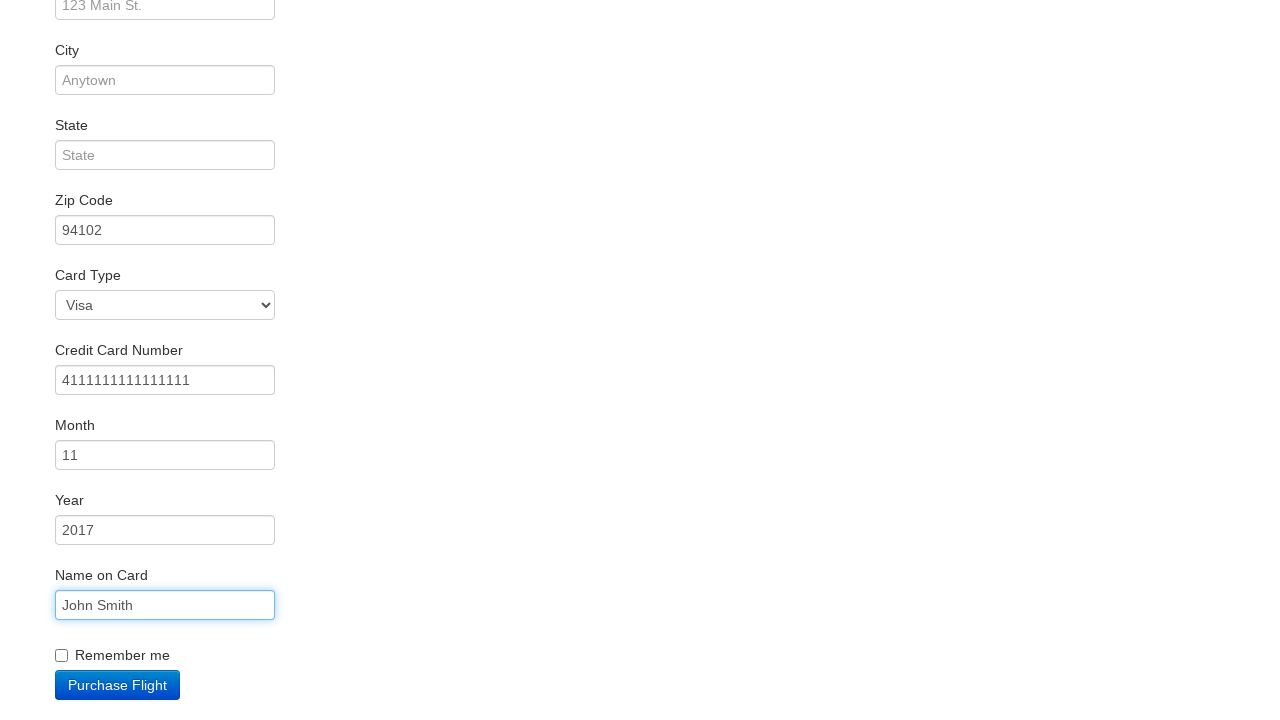

Clicked remember me checkbox at (640, 652) on .checkbox
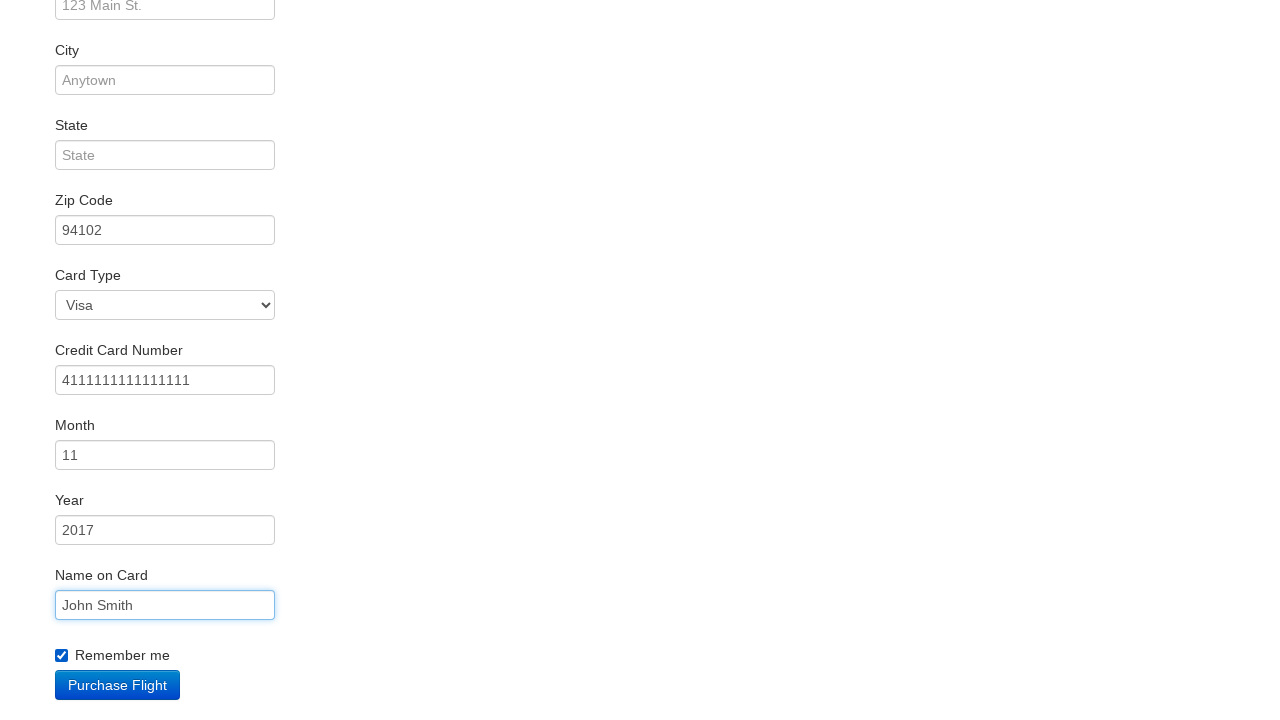

Clicked Purchase Flight button to complete booking at (118, 685) on .btn-primary
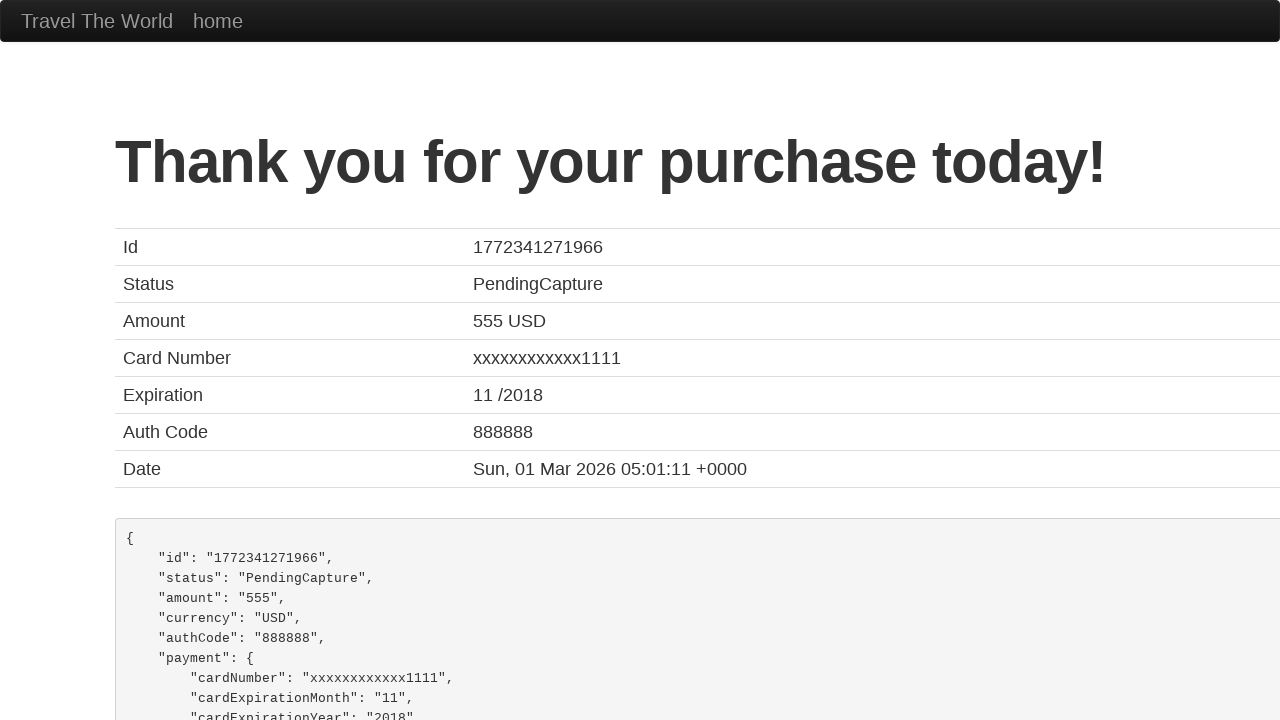

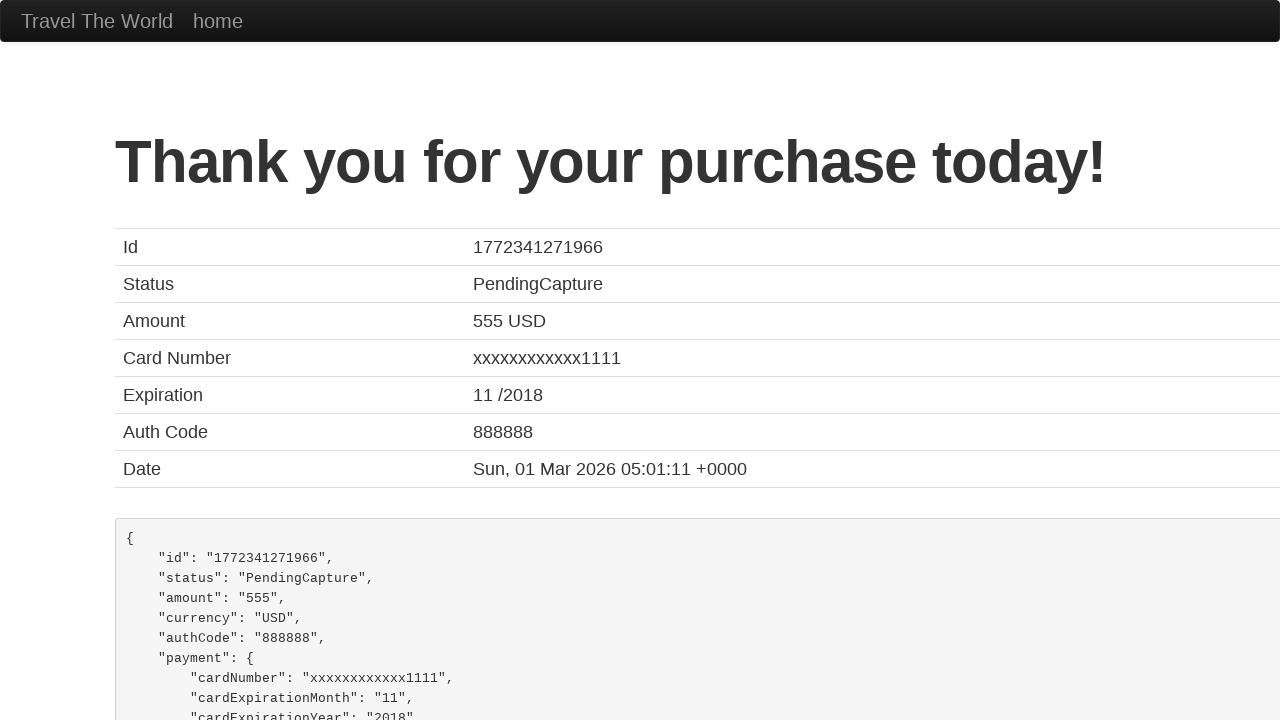